Tests that a todo item is removed if an empty string is entered when editing.

Starting URL: https://demo.playwright.dev/todomvc

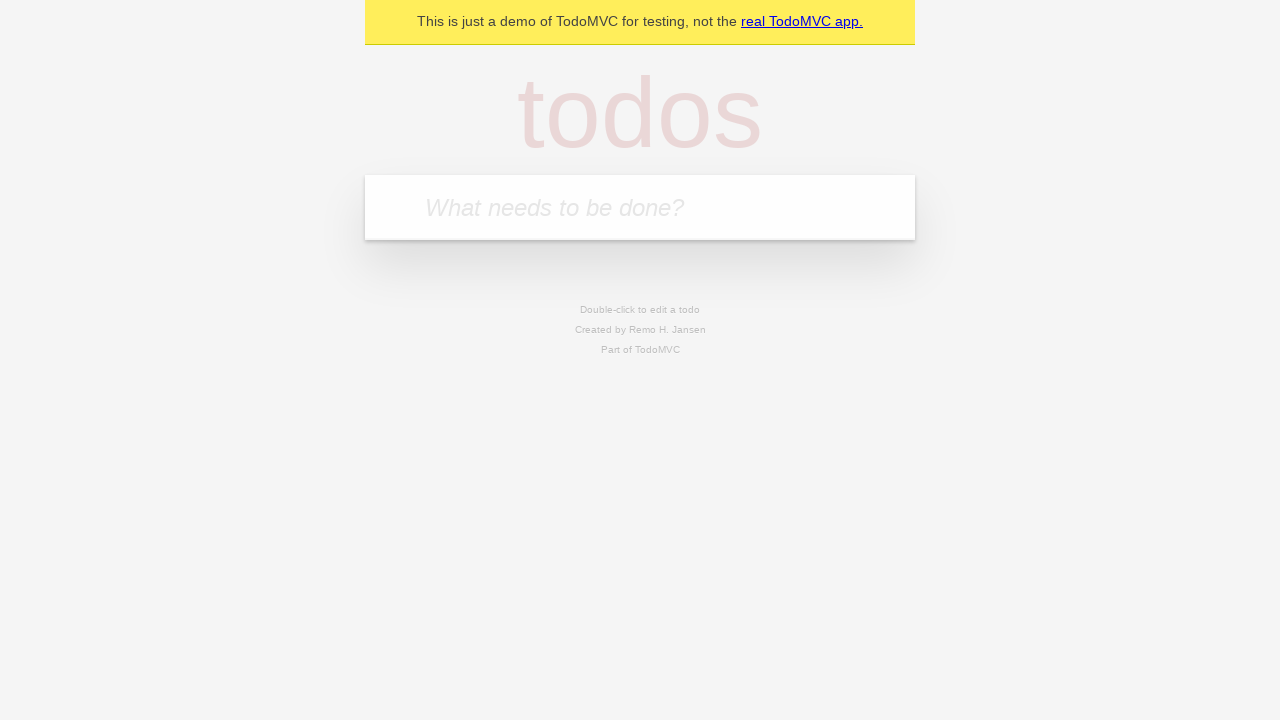

Filled todo input with 'buy some cheese' on internal:attr=[placeholder="What needs to be done?"i]
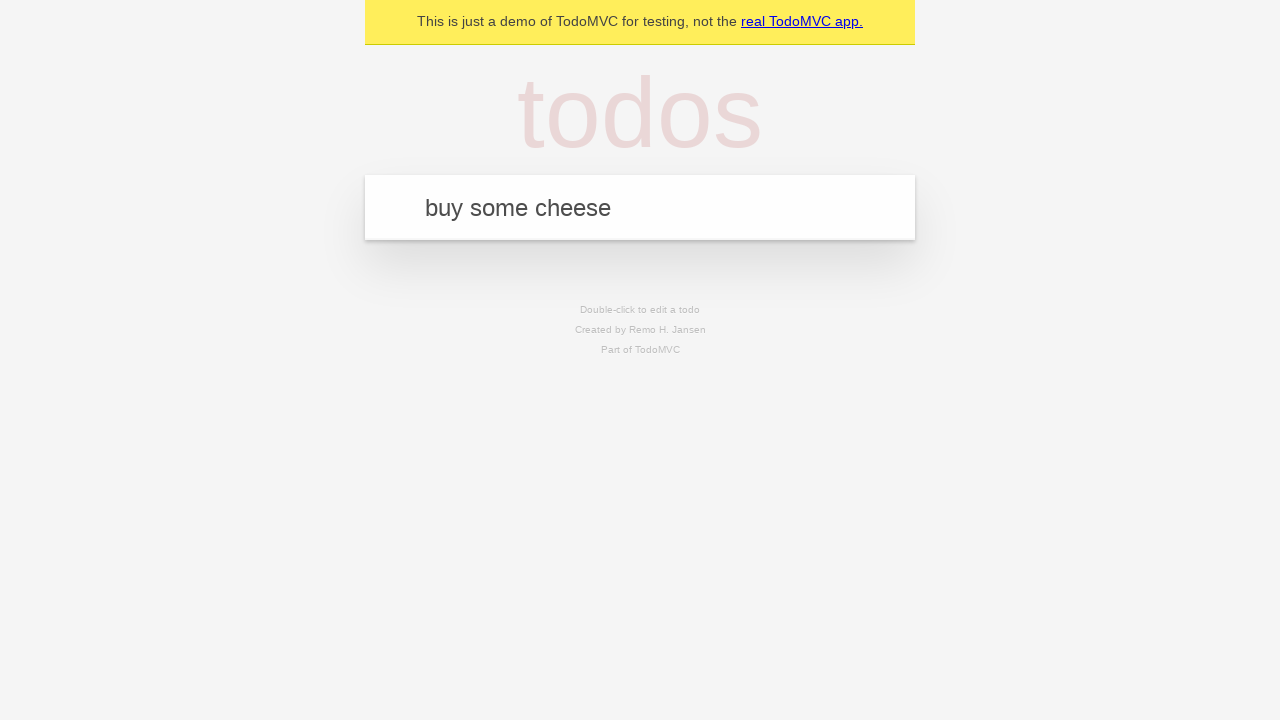

Pressed Enter to add first todo on internal:attr=[placeholder="What needs to be done?"i]
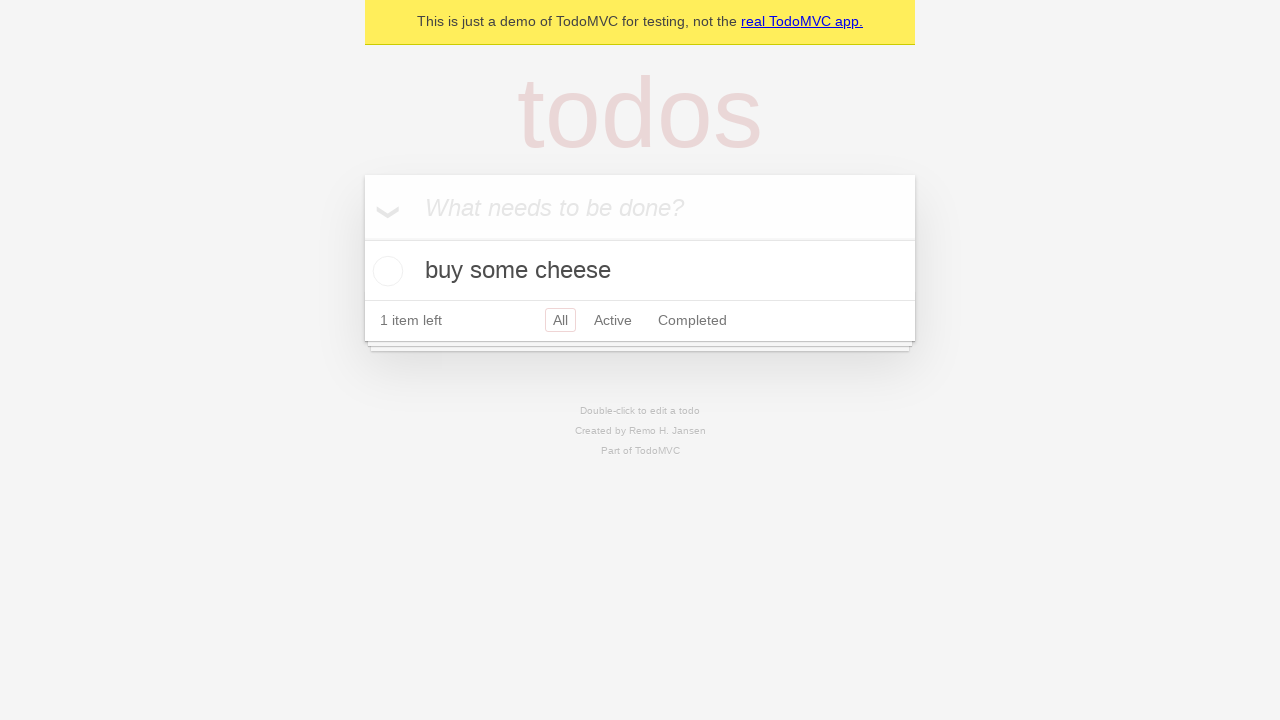

Filled todo input with 'feed the cat' on internal:attr=[placeholder="What needs to be done?"i]
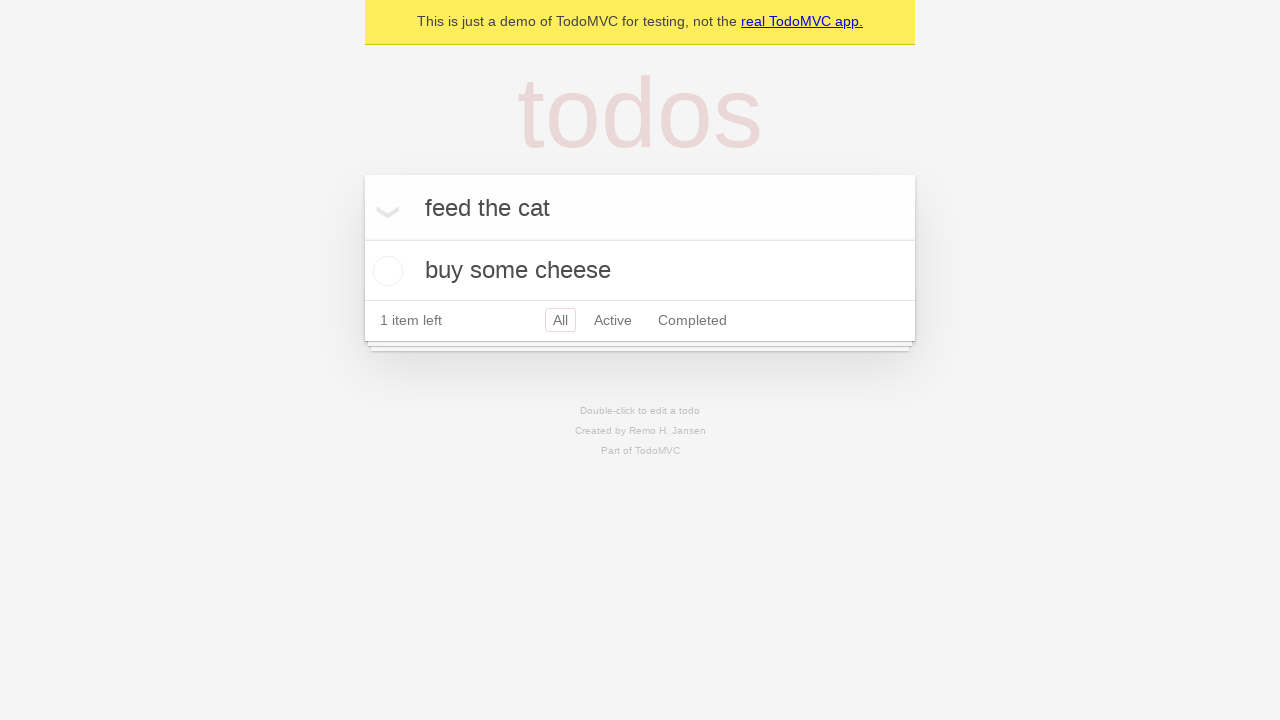

Pressed Enter to add second todo on internal:attr=[placeholder="What needs to be done?"i]
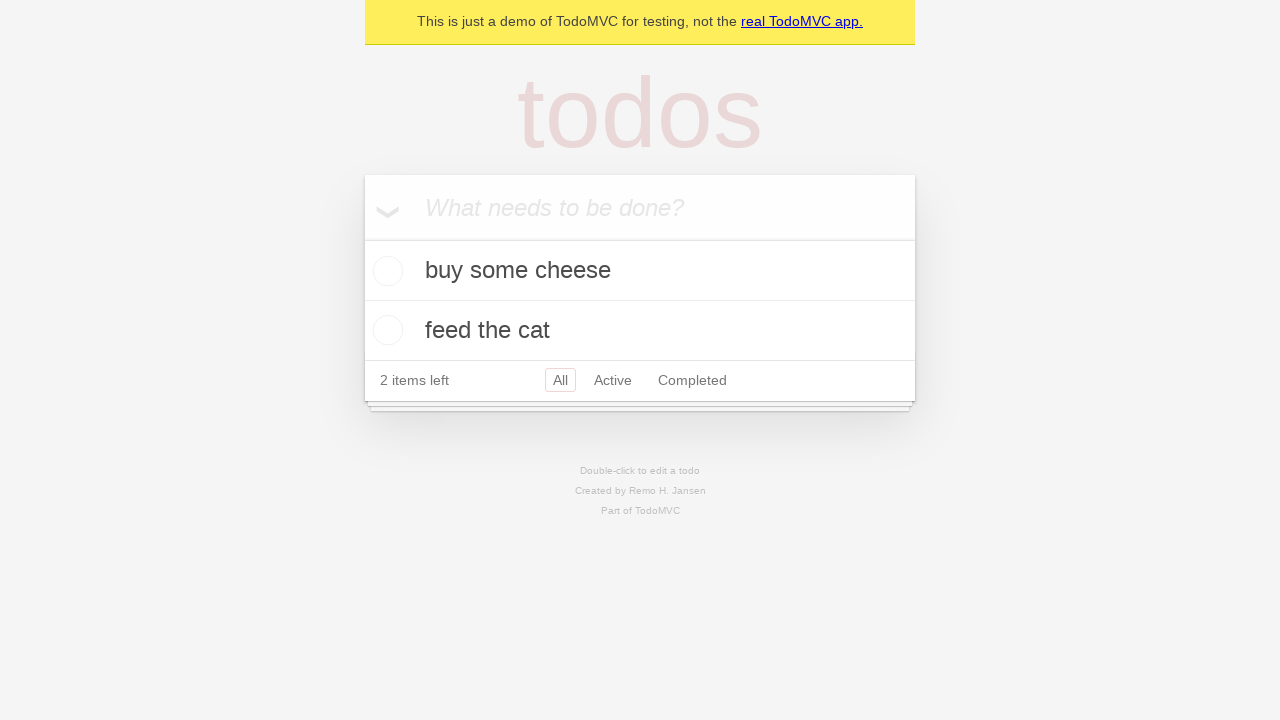

Filled todo input with 'book a doctors appointment' on internal:attr=[placeholder="What needs to be done?"i]
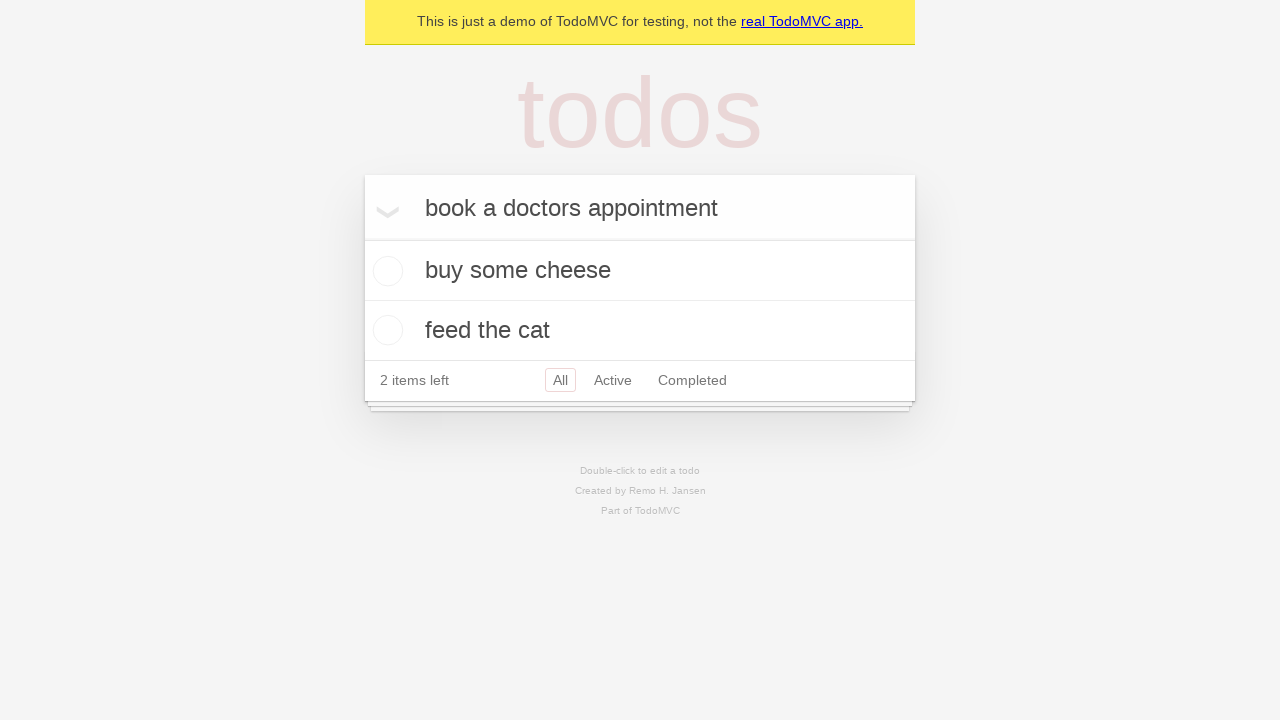

Pressed Enter to add third todo on internal:attr=[placeholder="What needs to be done?"i]
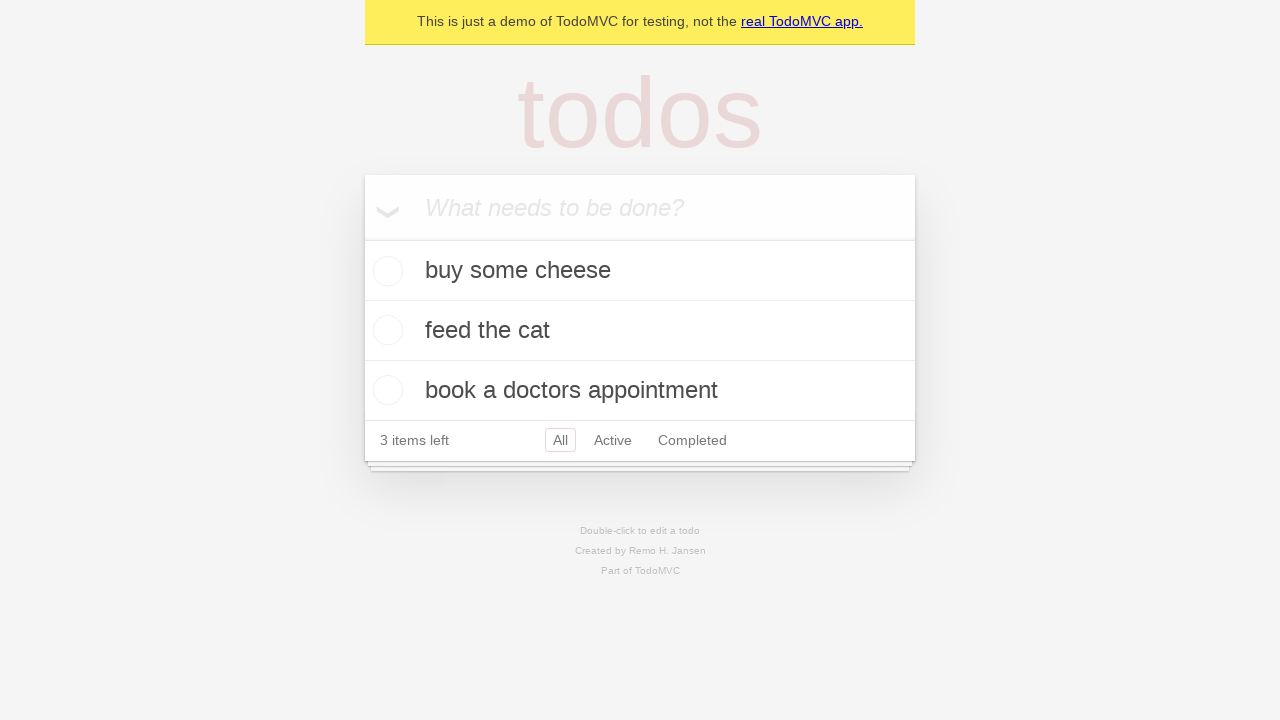

Double-clicked second todo item to enter edit mode at (640, 331) on internal:testid=[data-testid="todo-item"s] >> nth=1
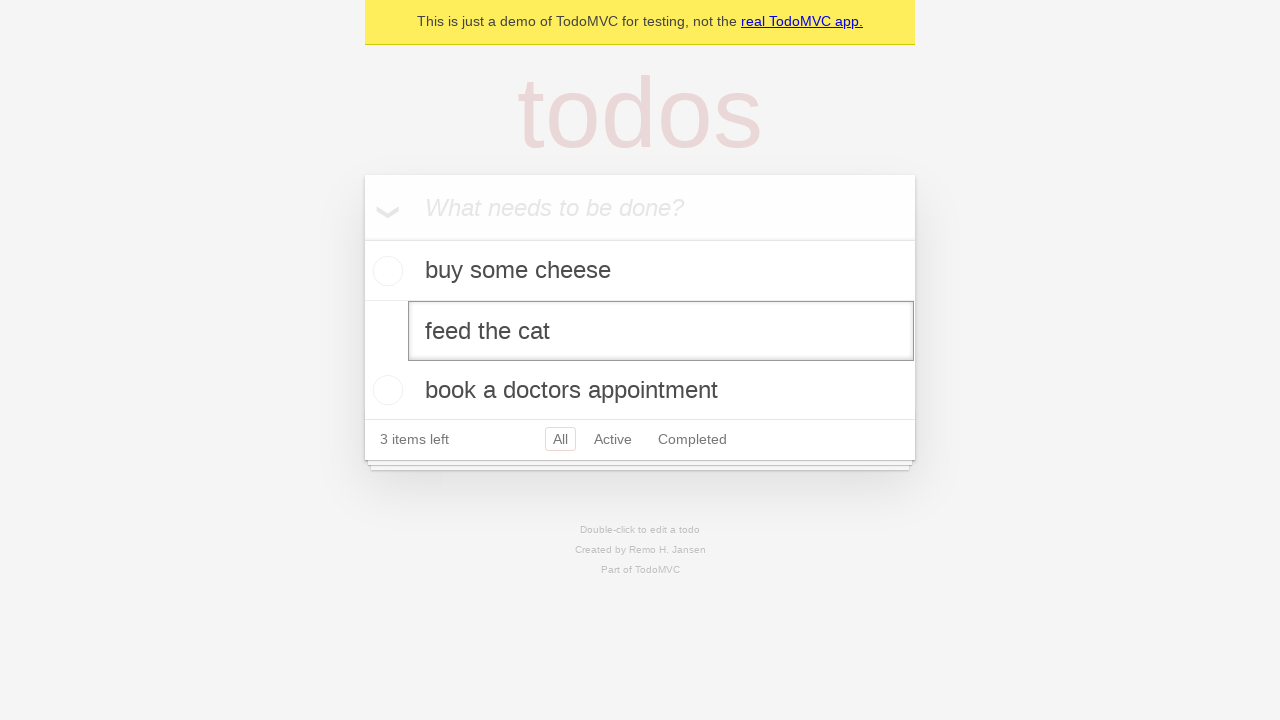

Cleared the edit textbox by filling with empty string on internal:testid=[data-testid="todo-item"s] >> nth=1 >> internal:role=textbox[nam
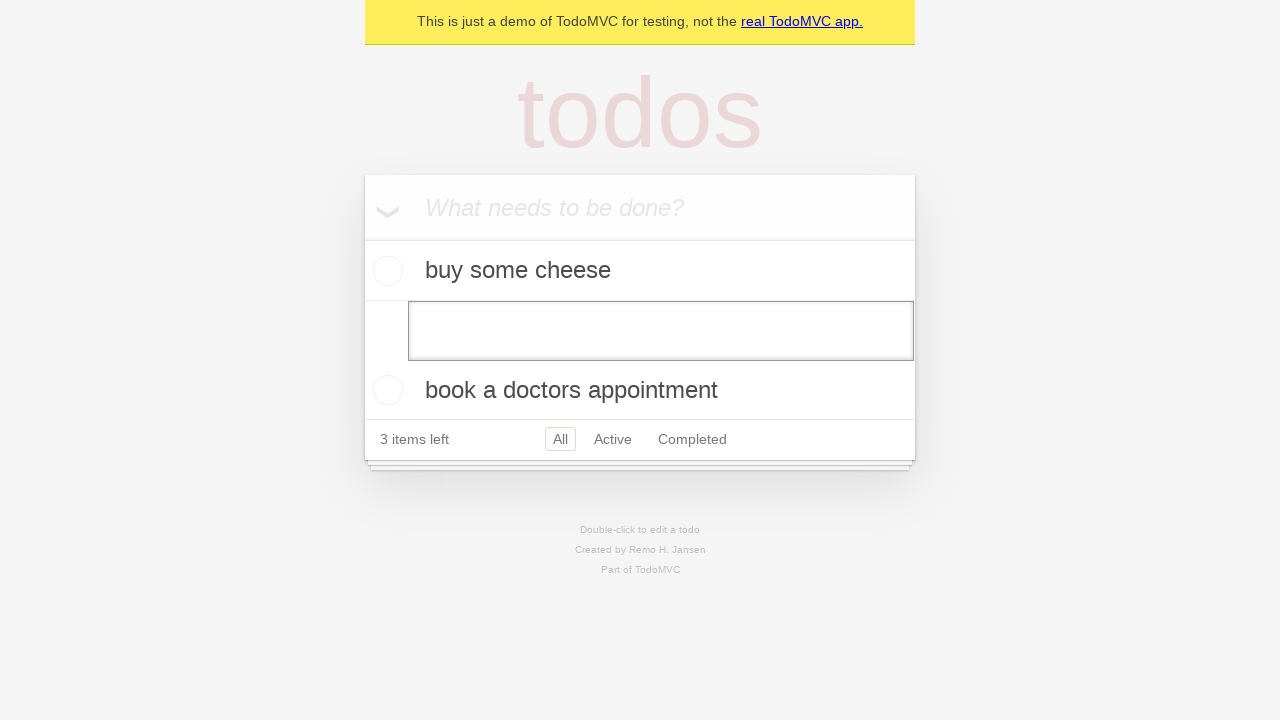

Pressed Enter to confirm edit with empty string, removing the todo item on internal:testid=[data-testid="todo-item"s] >> nth=1 >> internal:role=textbox[nam
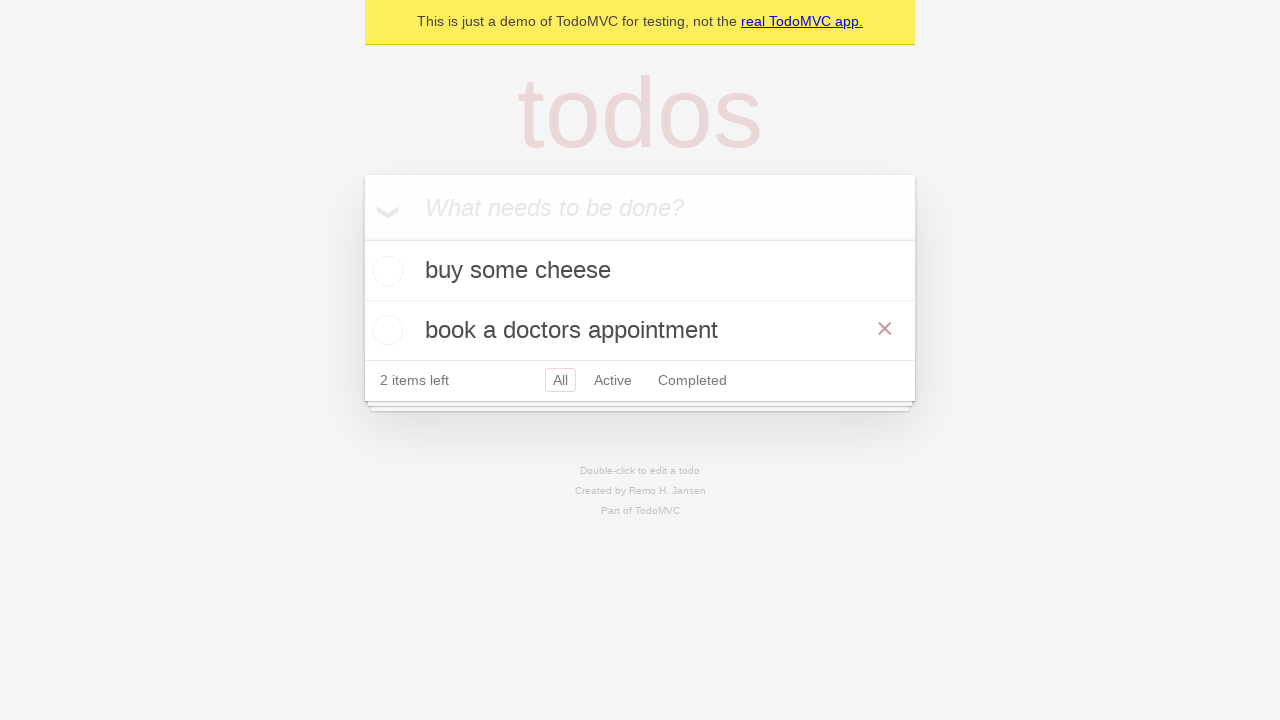

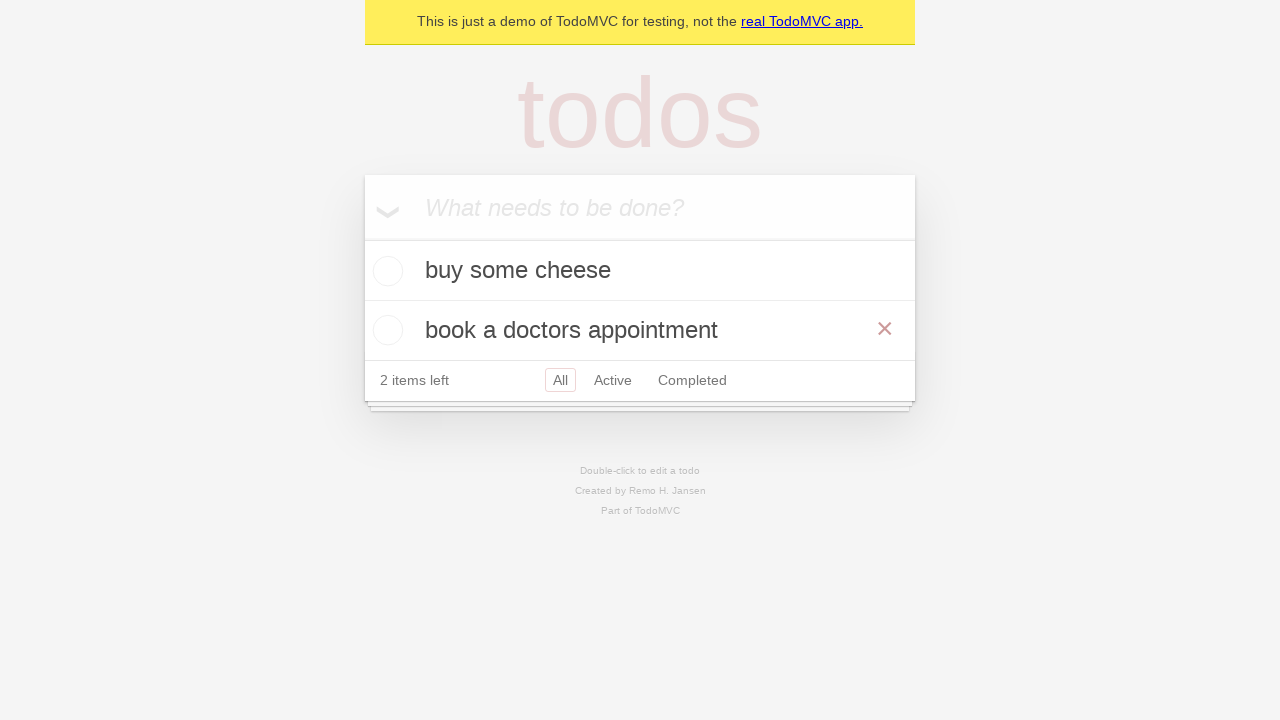